Tests dropdown menu functionality by clicking a dropdown button, waiting for a link to become visible, and clicking on the Facebook link option.

Starting URL: http://www.omayo.blogspot.com

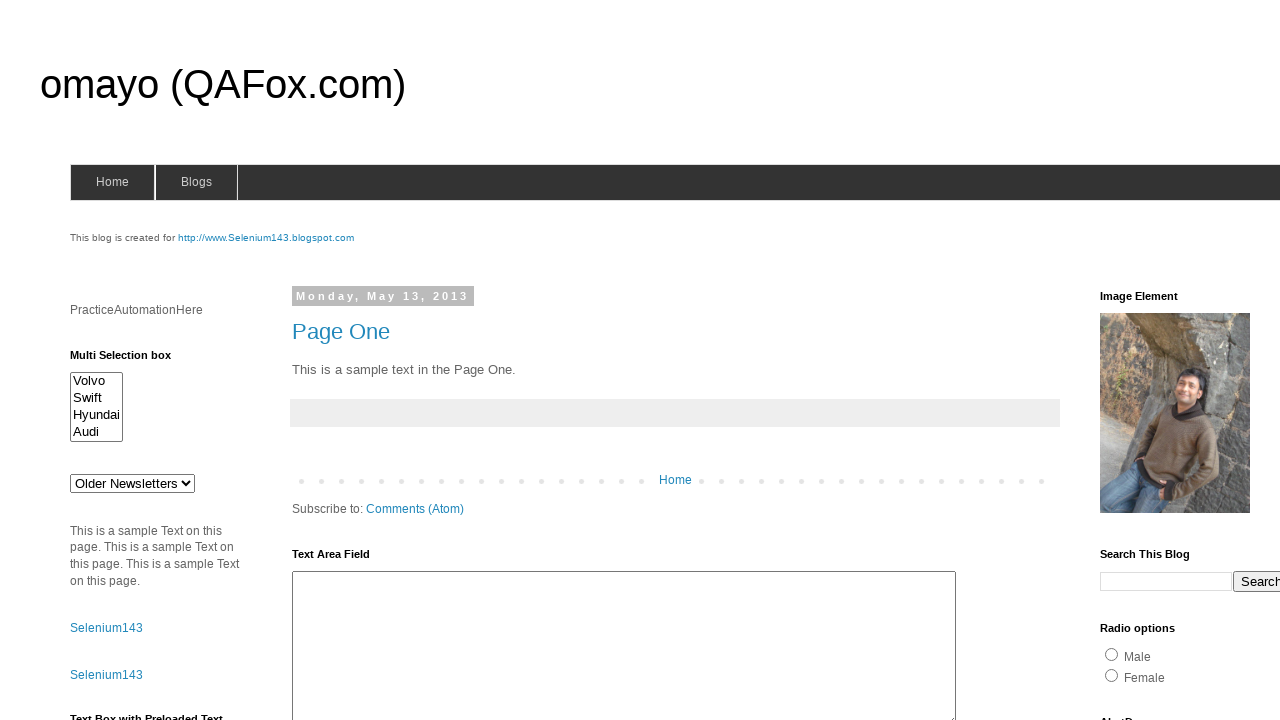

Clicked dropdown button to open menu at (1227, 360) on .dropbtn
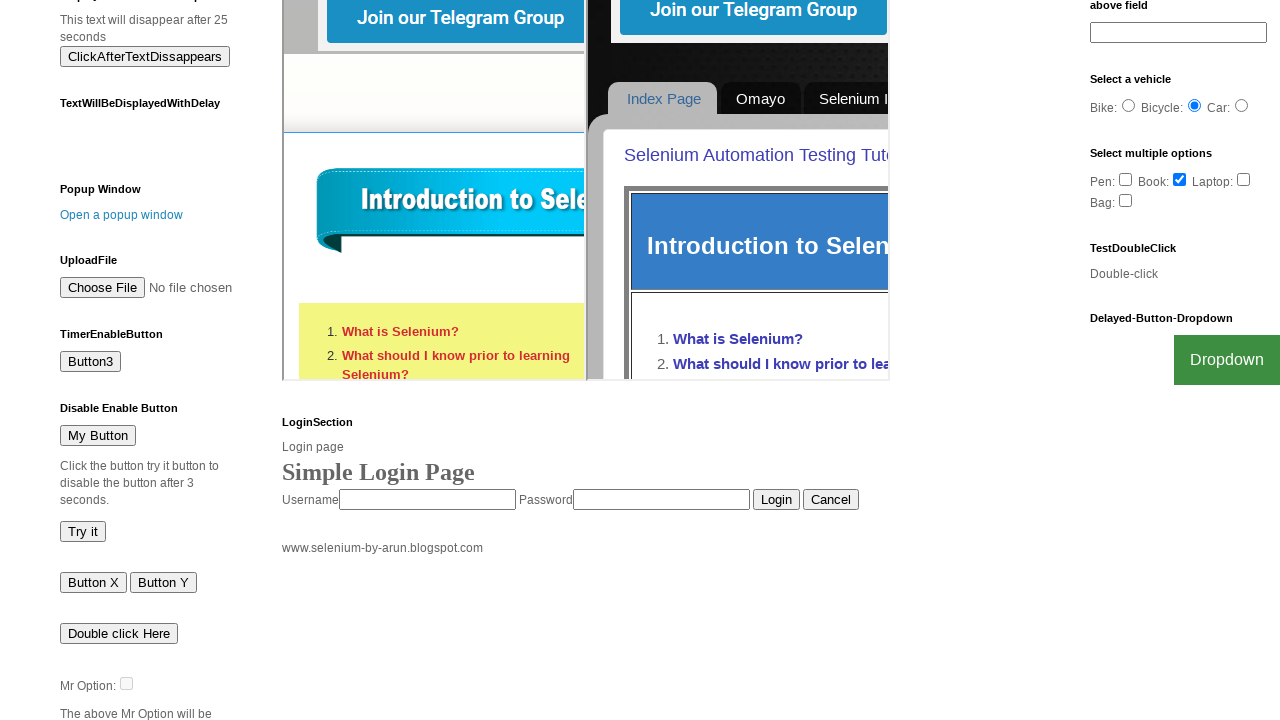

Facebook link became visible in dropdown menu
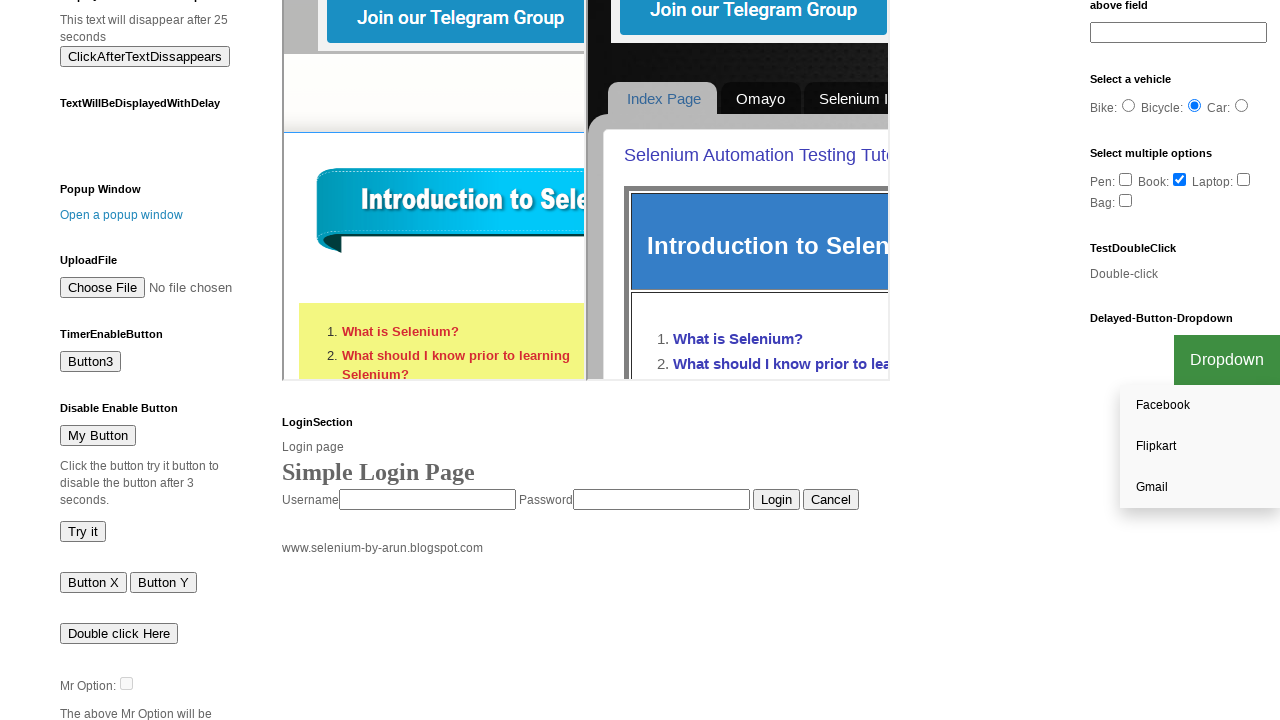

Clicked Facebook link option at (1200, 406) on text=Facebook
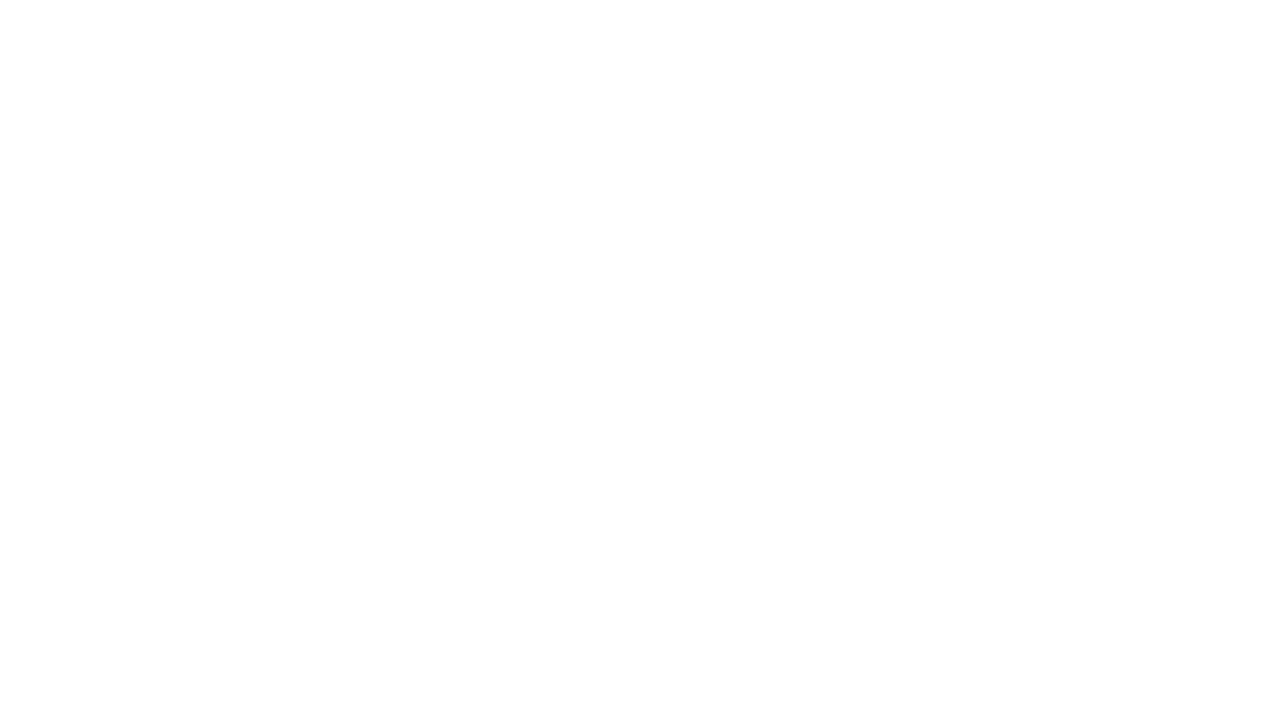

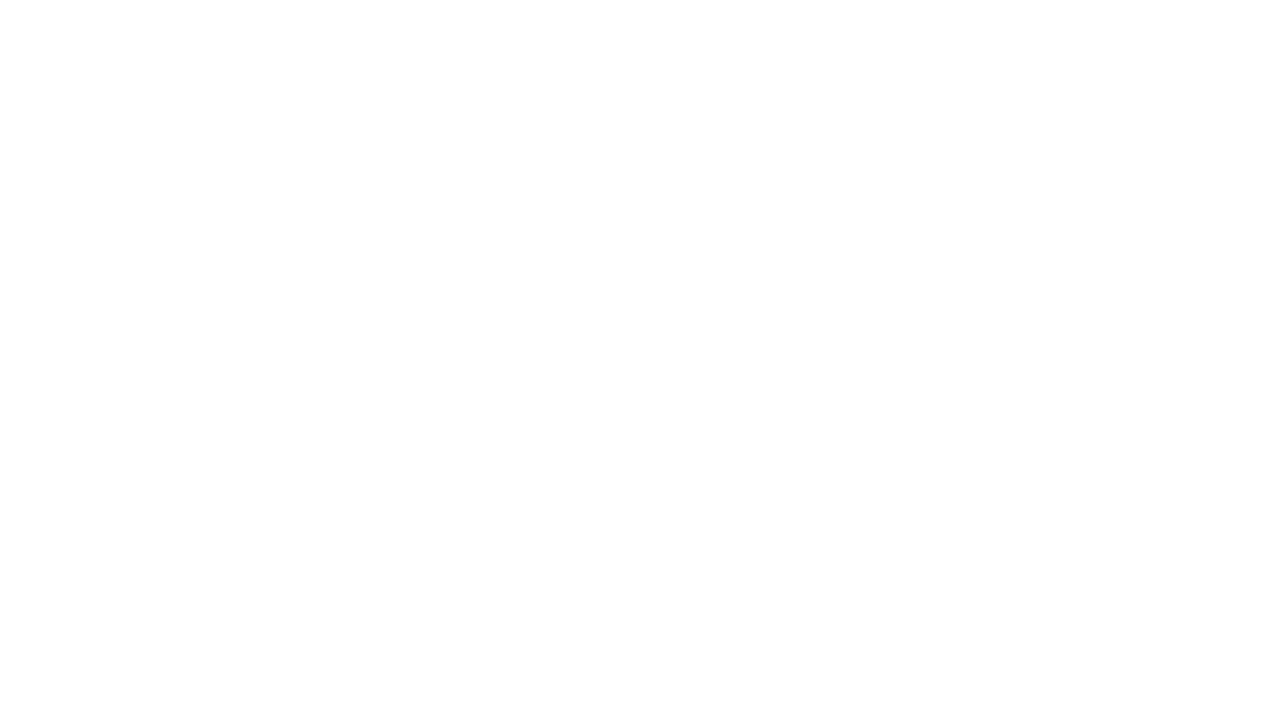